Tests that error icons appear on username and password fields when login is attempted without credentials

Starting URL: https://www.saucedemo.com/

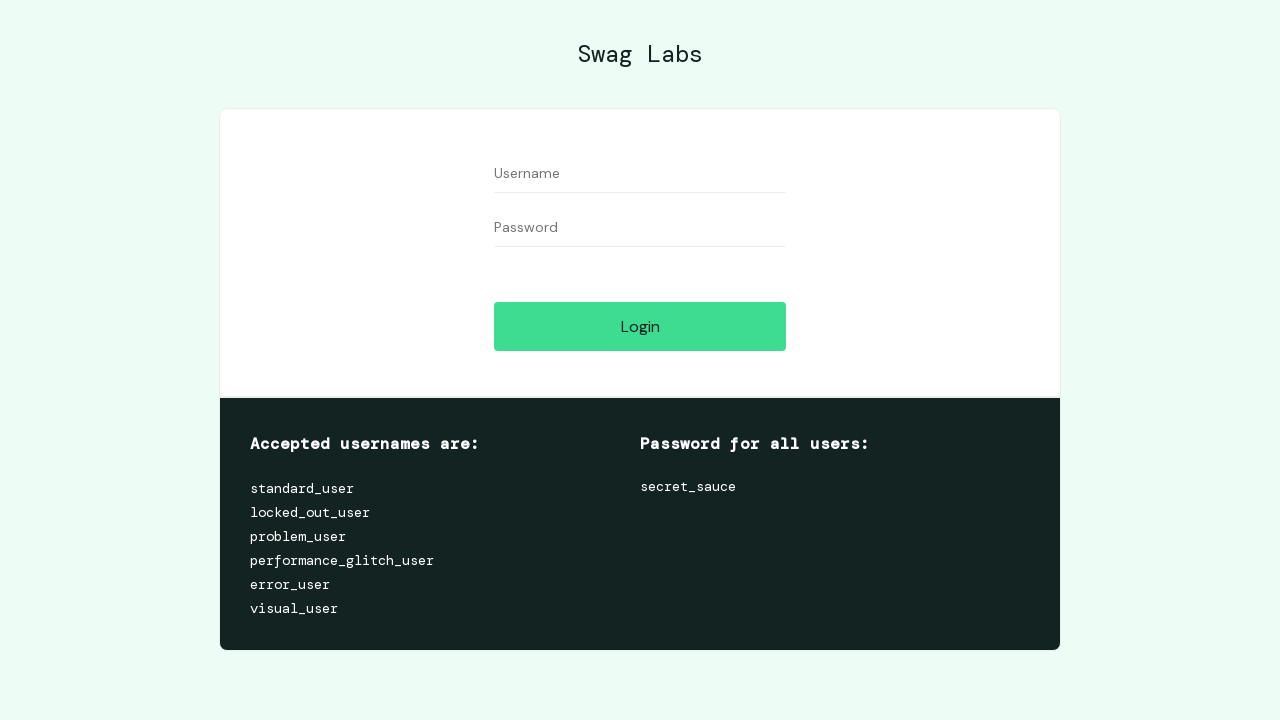

Clicked login button without entering credentials at (640, 326) on #login-button
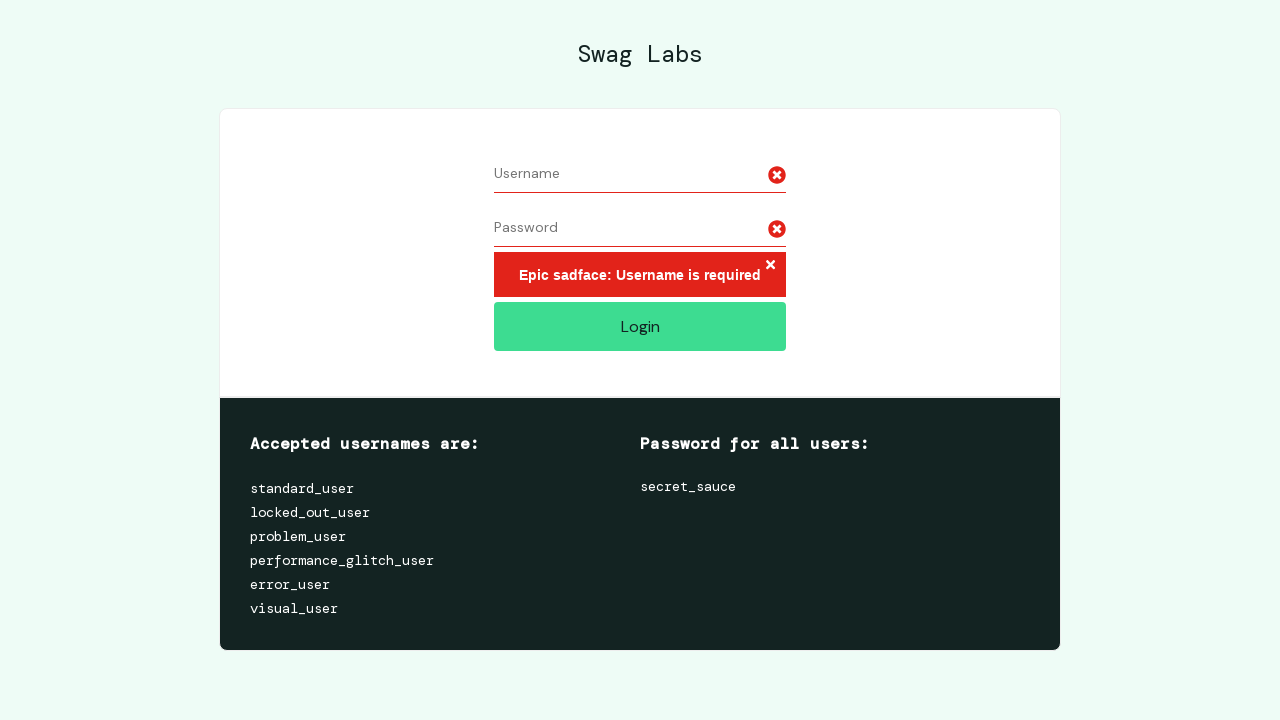

Error icon appeared on username field
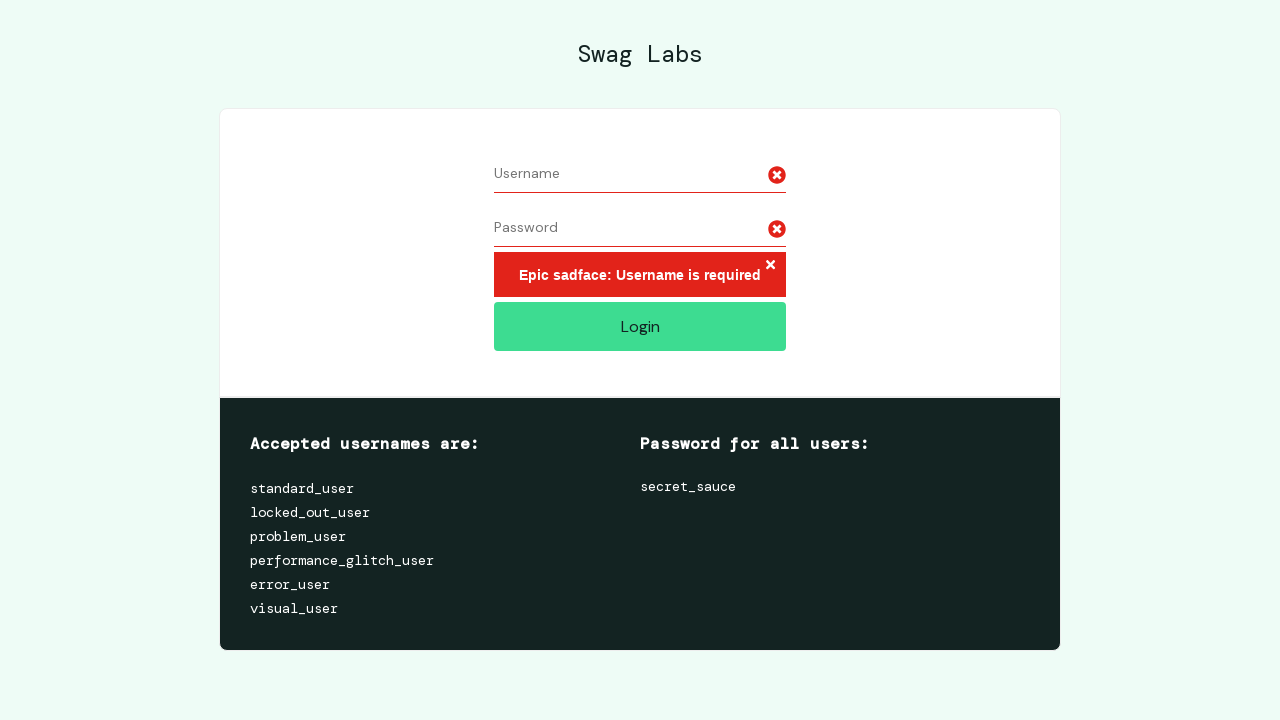

Error icon appeared on password field
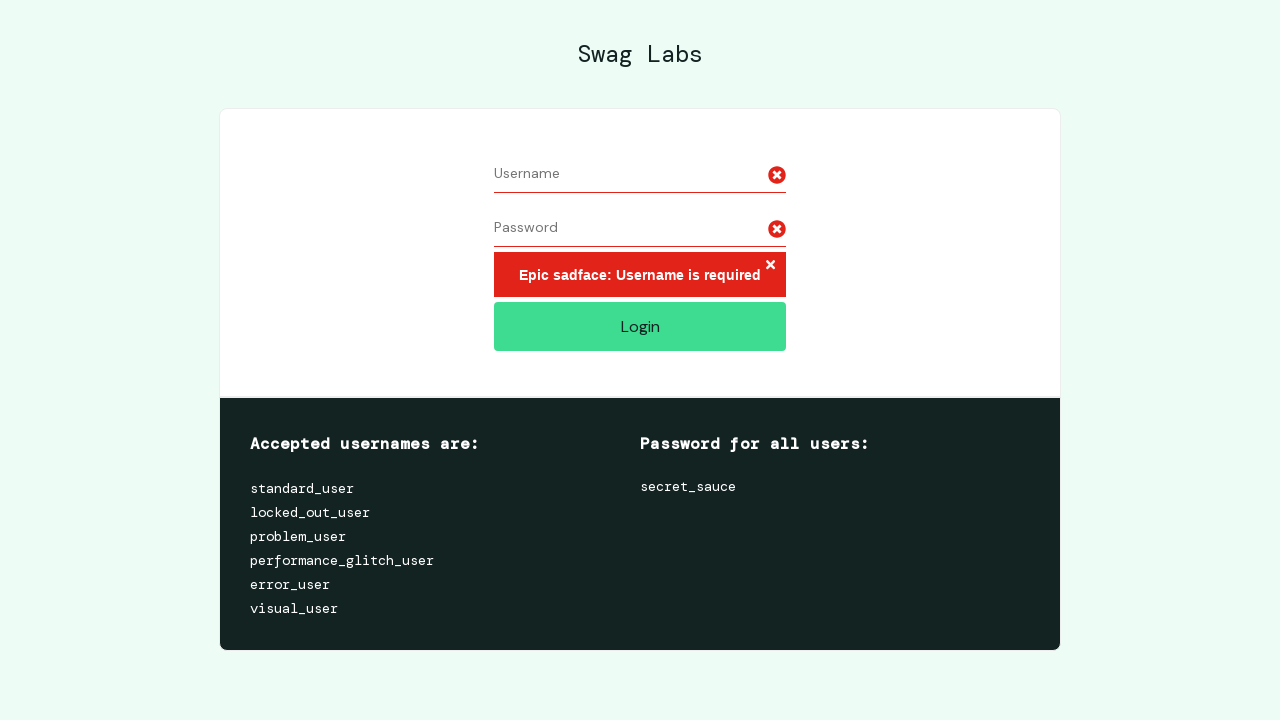

Located username field error icon element
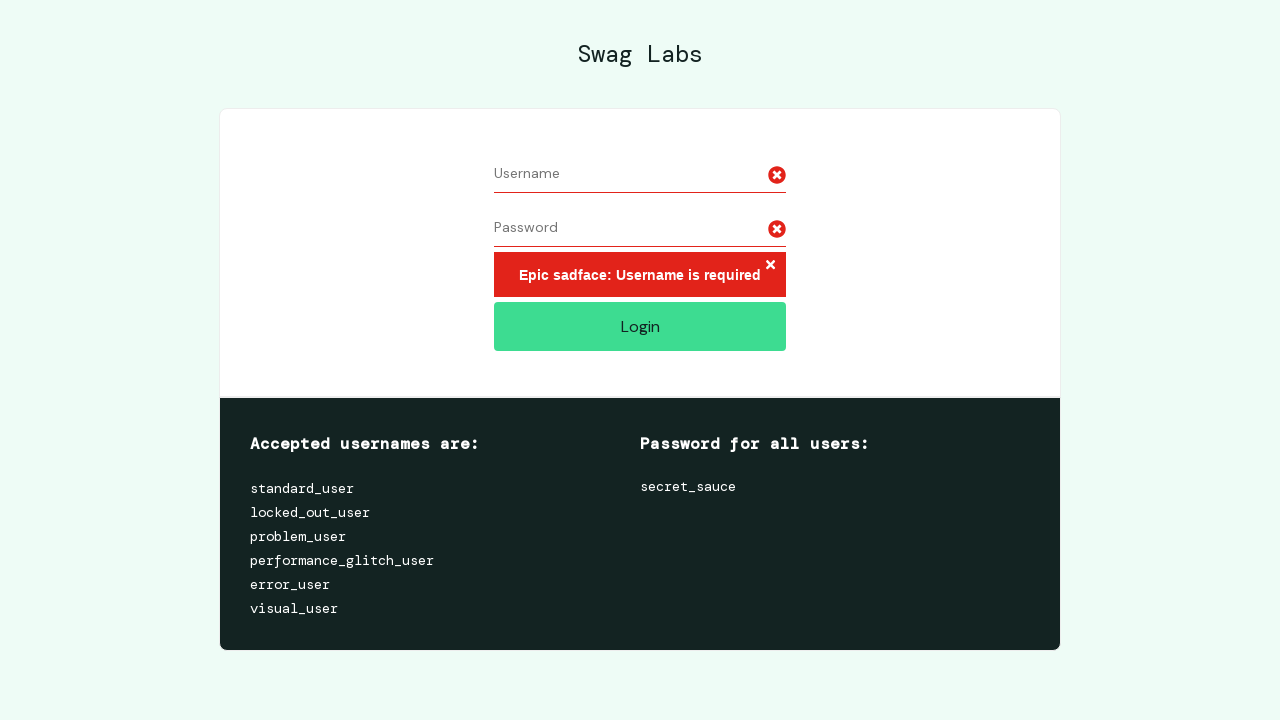

Located password field error icon element
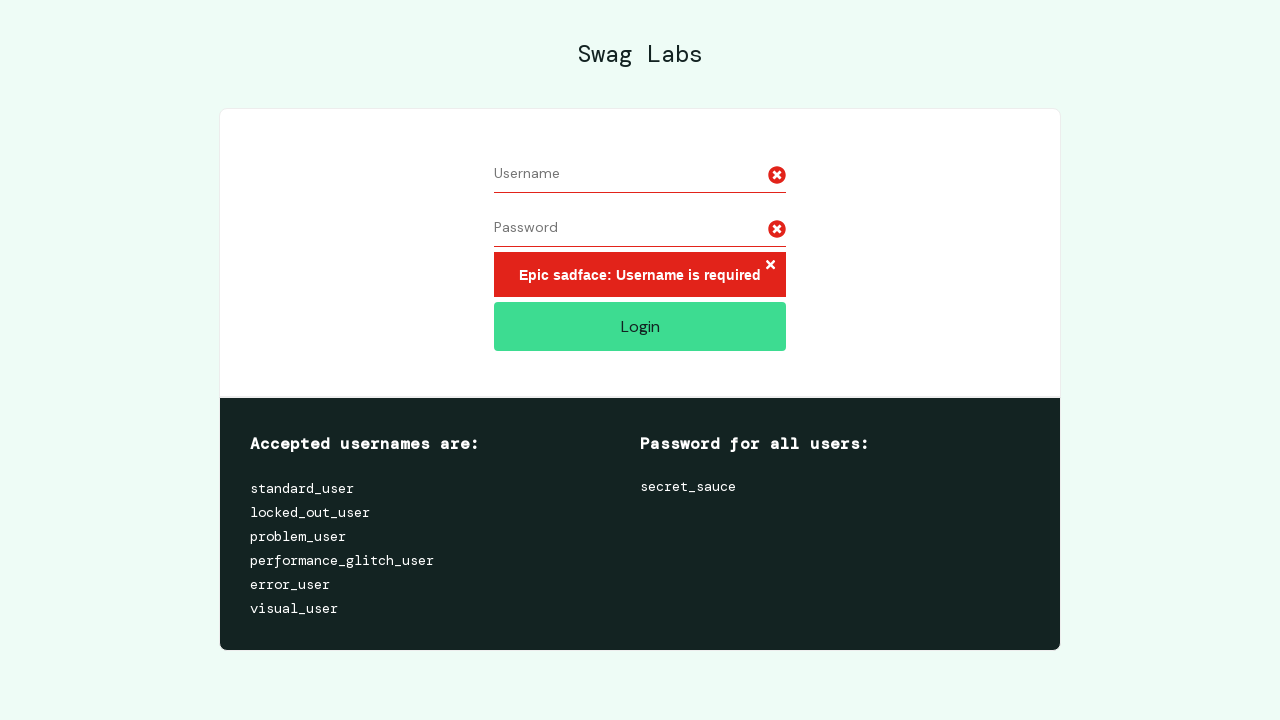

Verified username error icon is visible
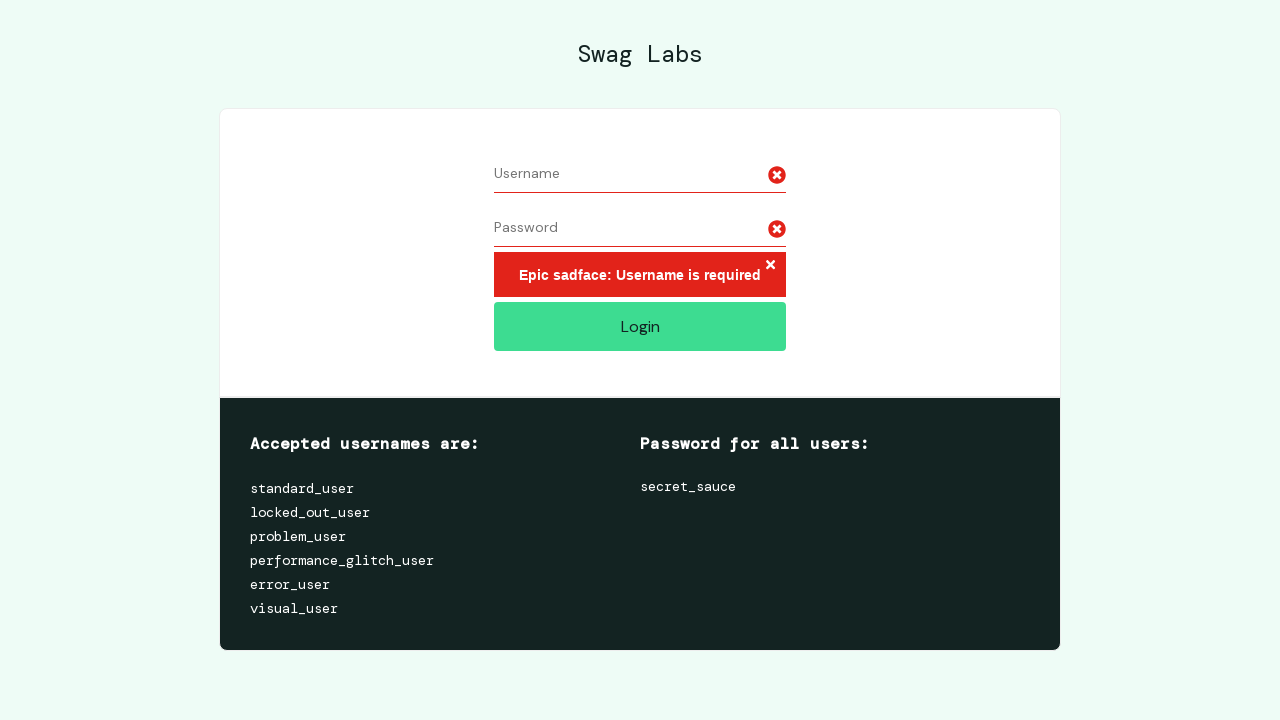

Verified password error icon is visible
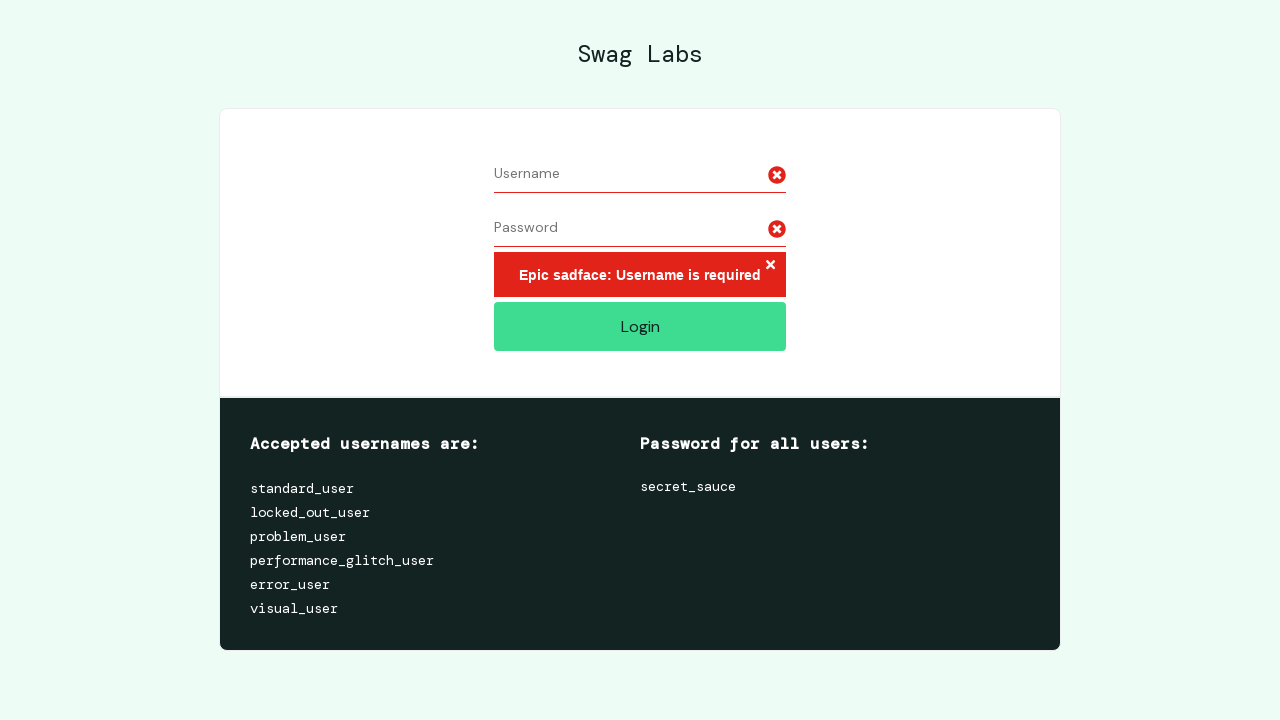

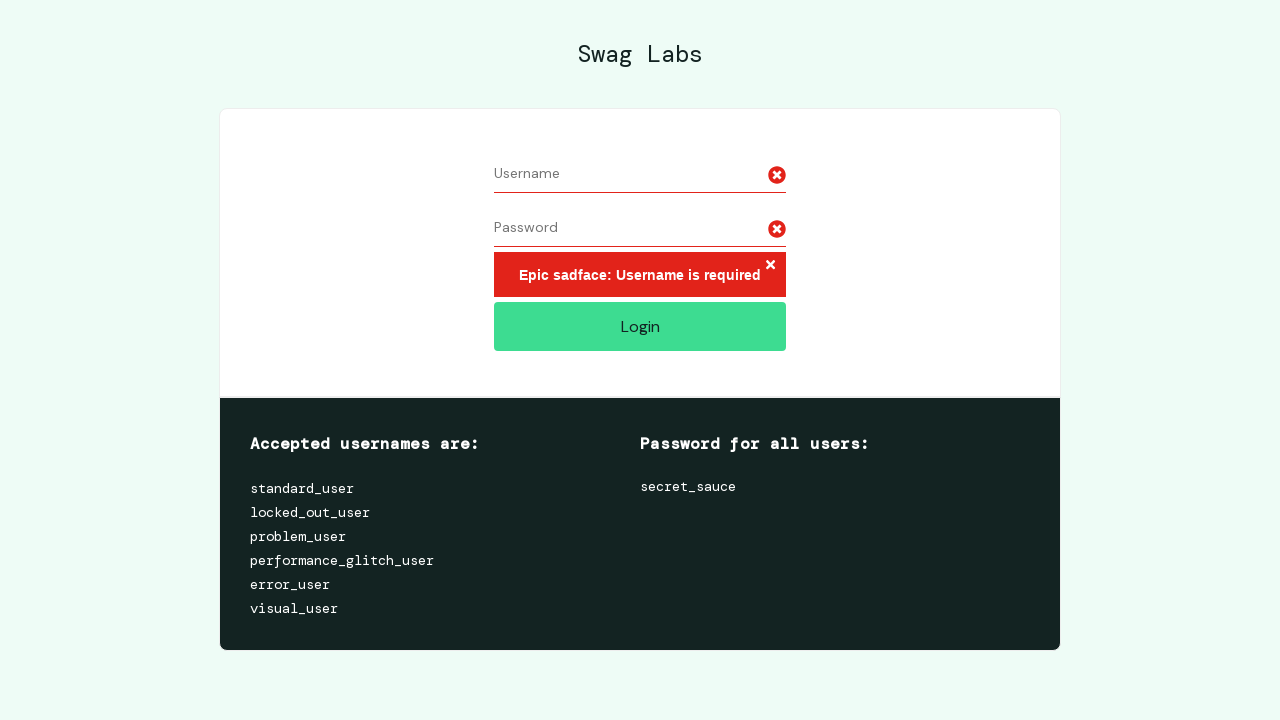